Tests window handling by opening a new window, switching to it, performing a search, and then closing the new window

Starting URL: https://www.letskodeit.com/practice

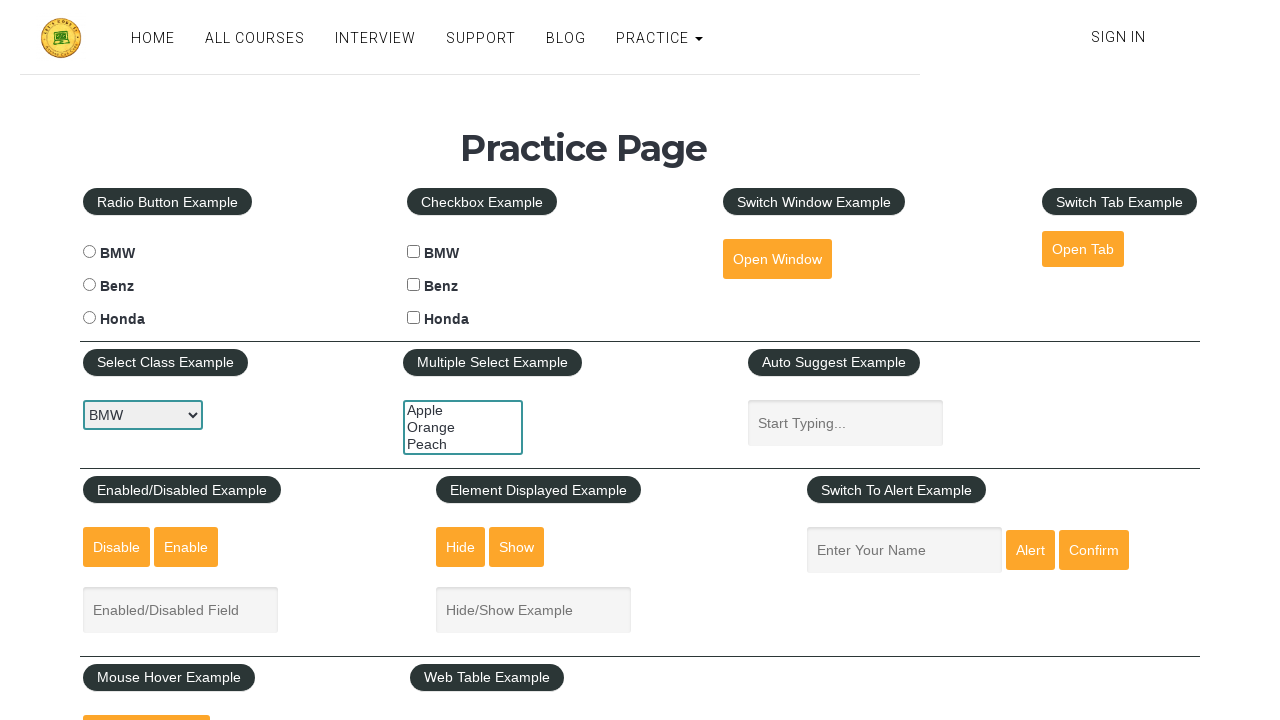

Clicked button to open new window at (777, 259) on button#openwindow
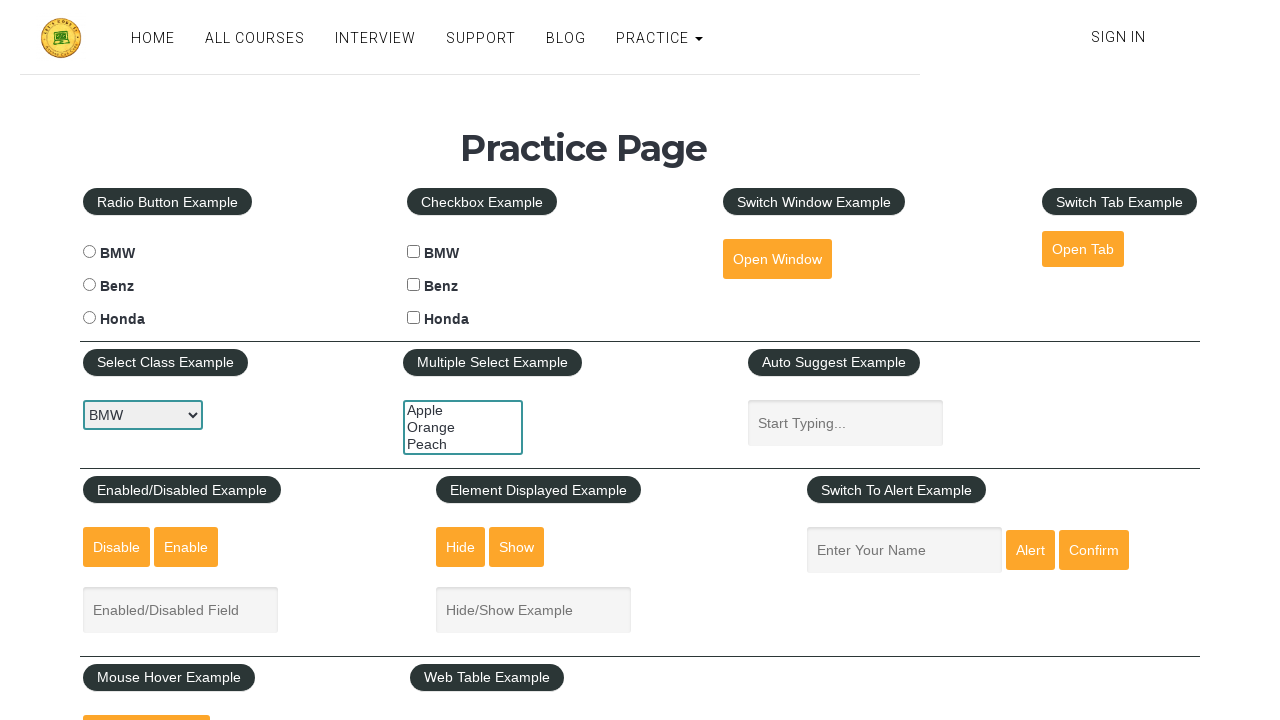

New window opened and captured
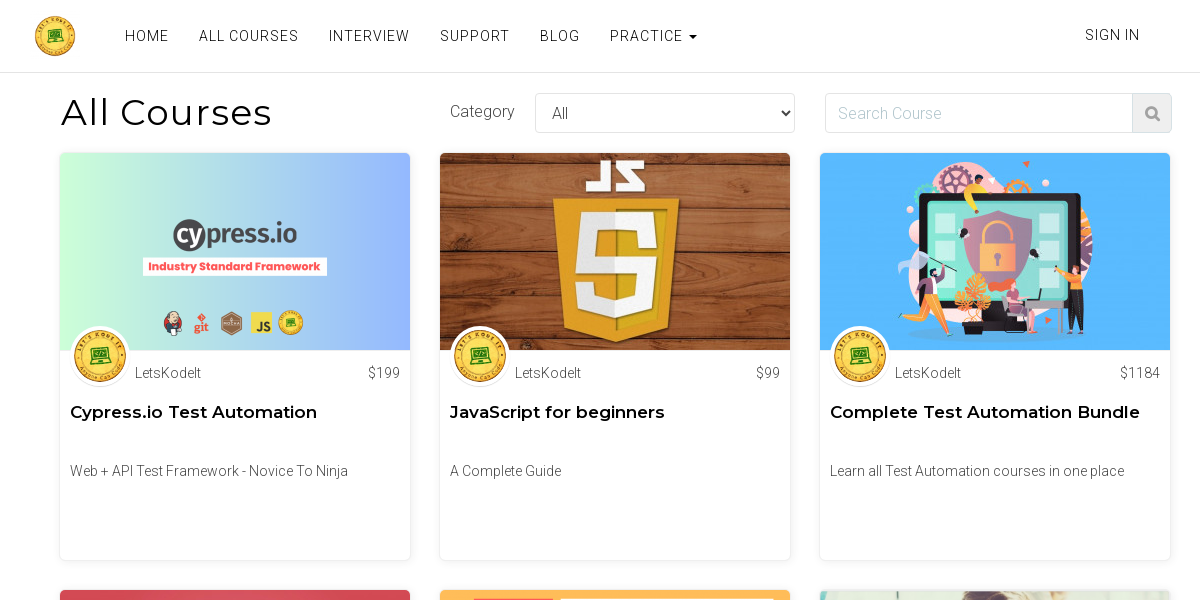

Filled search field with 'python' in new window on input#search
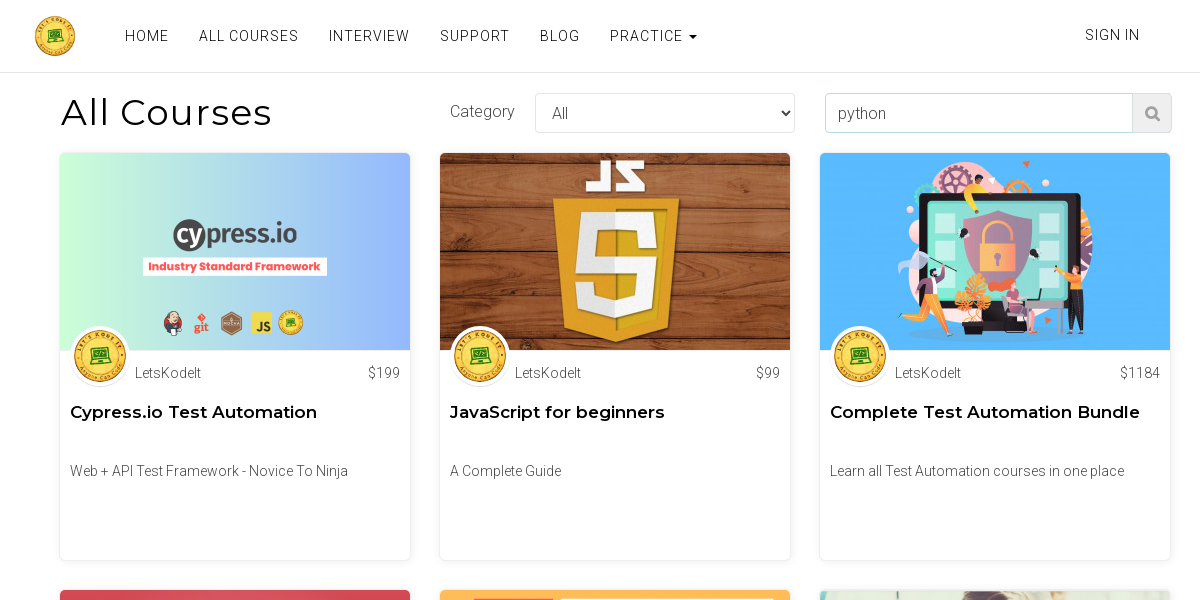

Clicked submit button to perform search at (1152, 113) on button[type='submit']
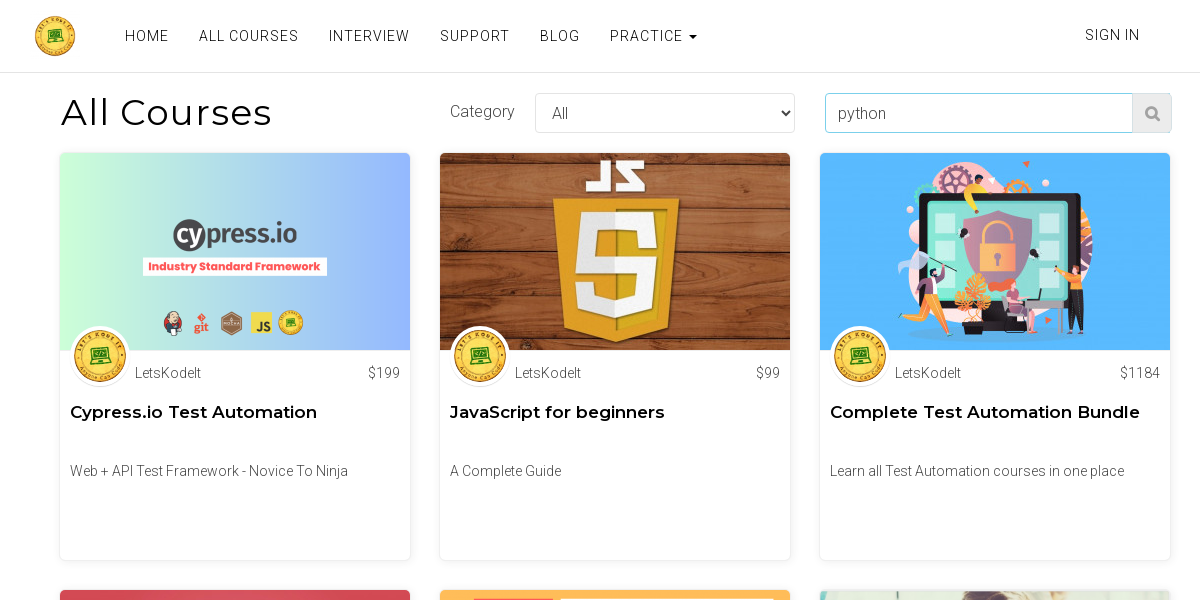

Closed the new window
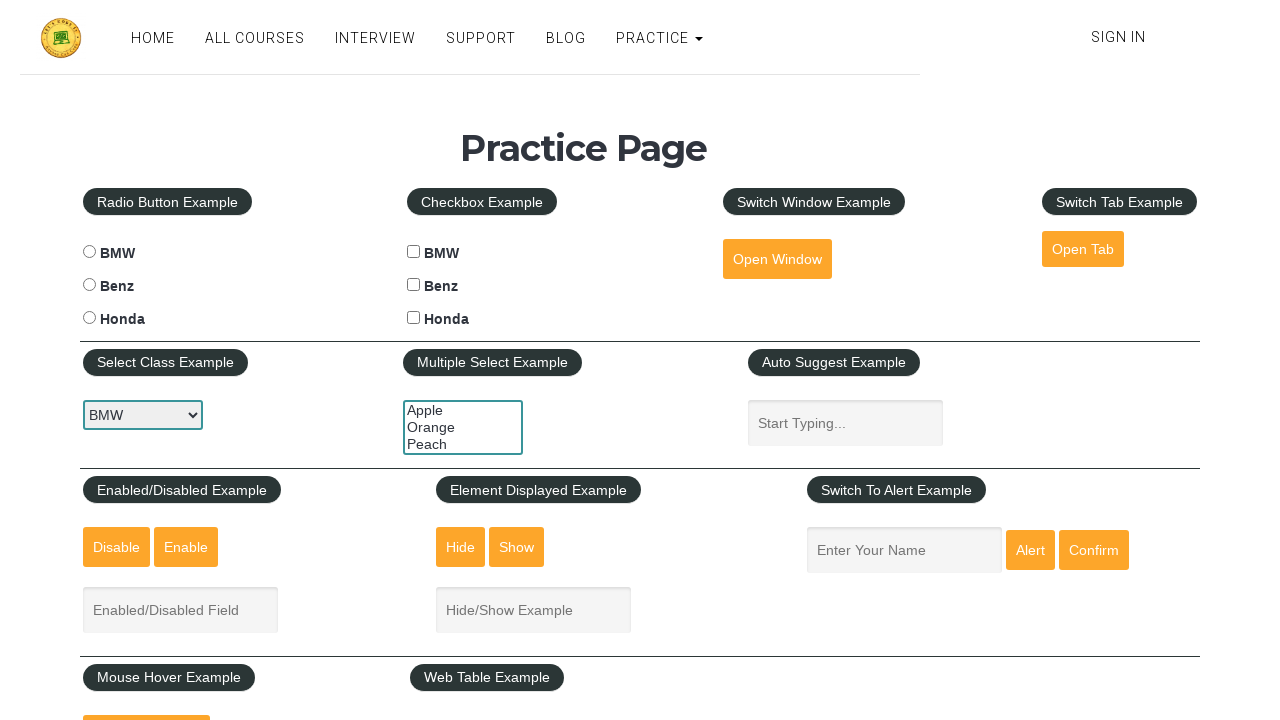

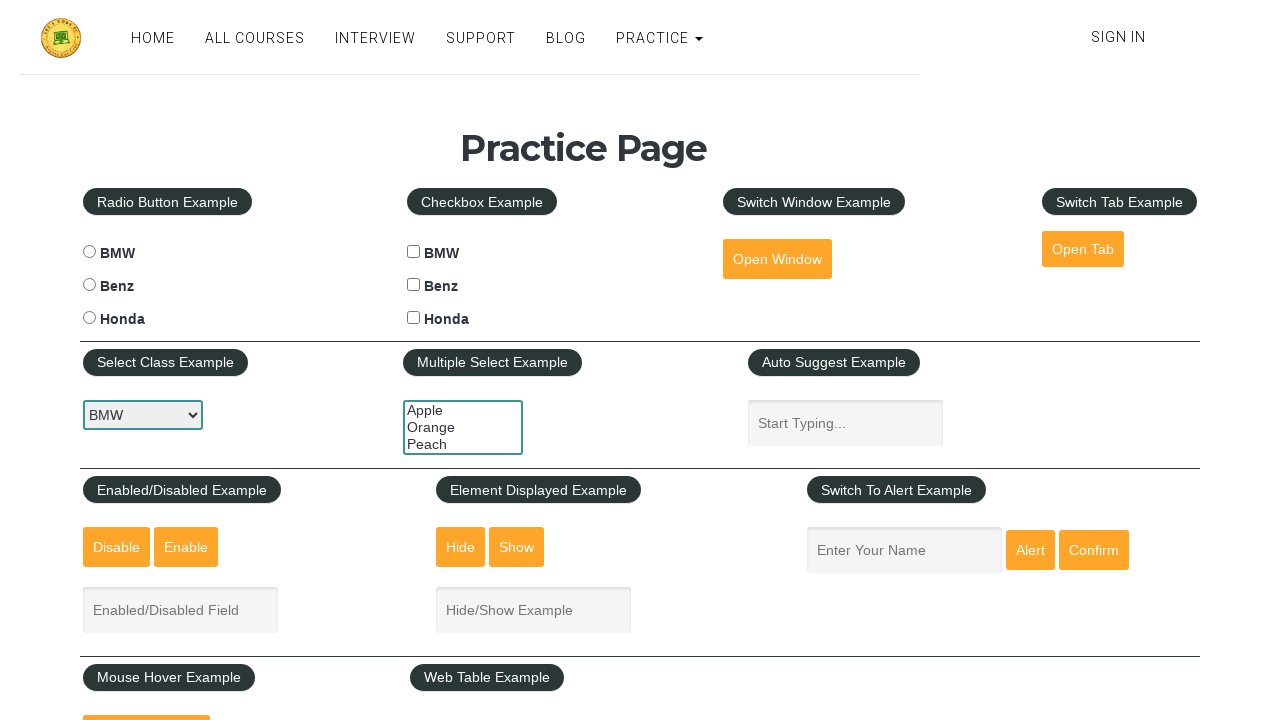